Verifies the page title of Springer Nature homepage matches expected value

Starting URL: https://www.springernature.com/gp

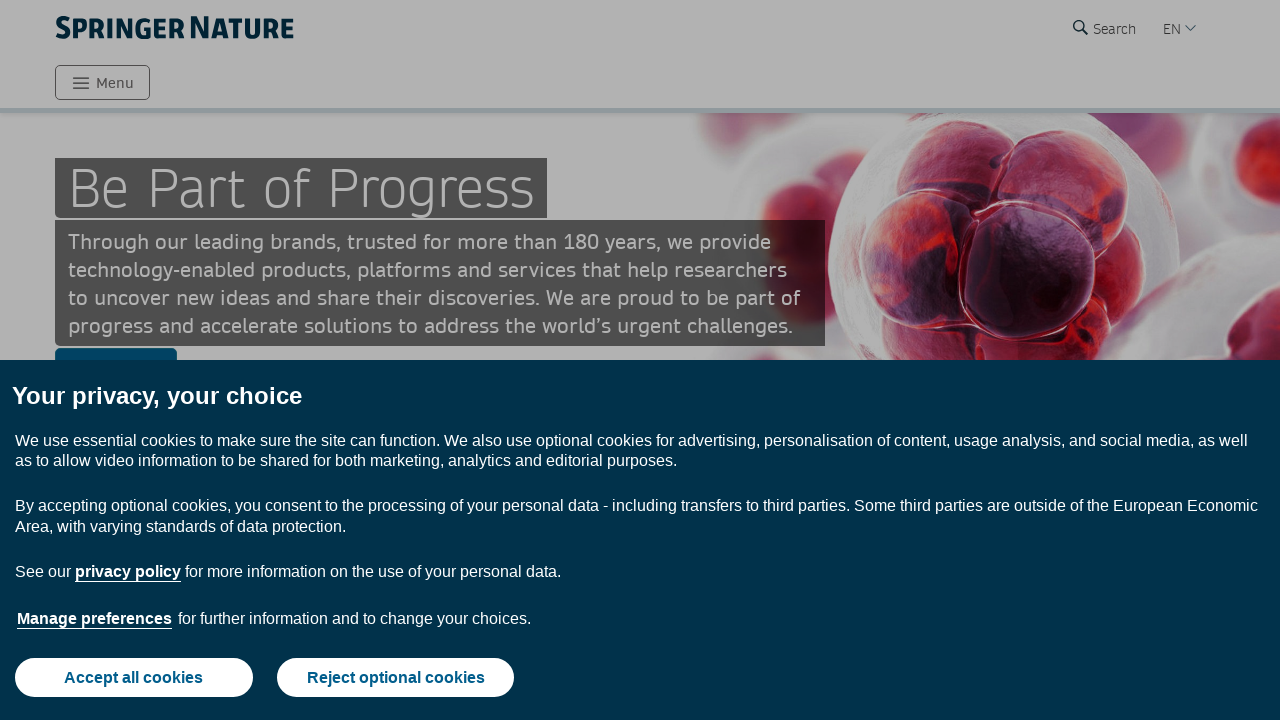

Navigated to Springer Nature homepage
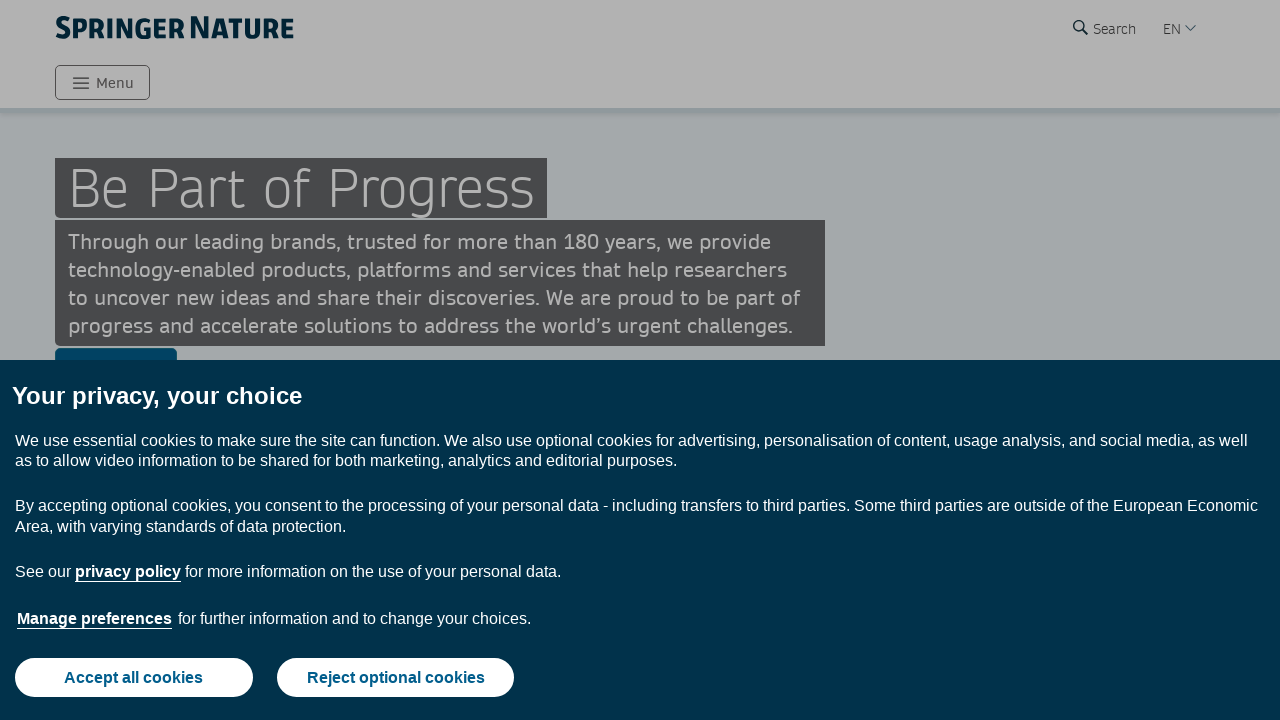

Retrieved page title
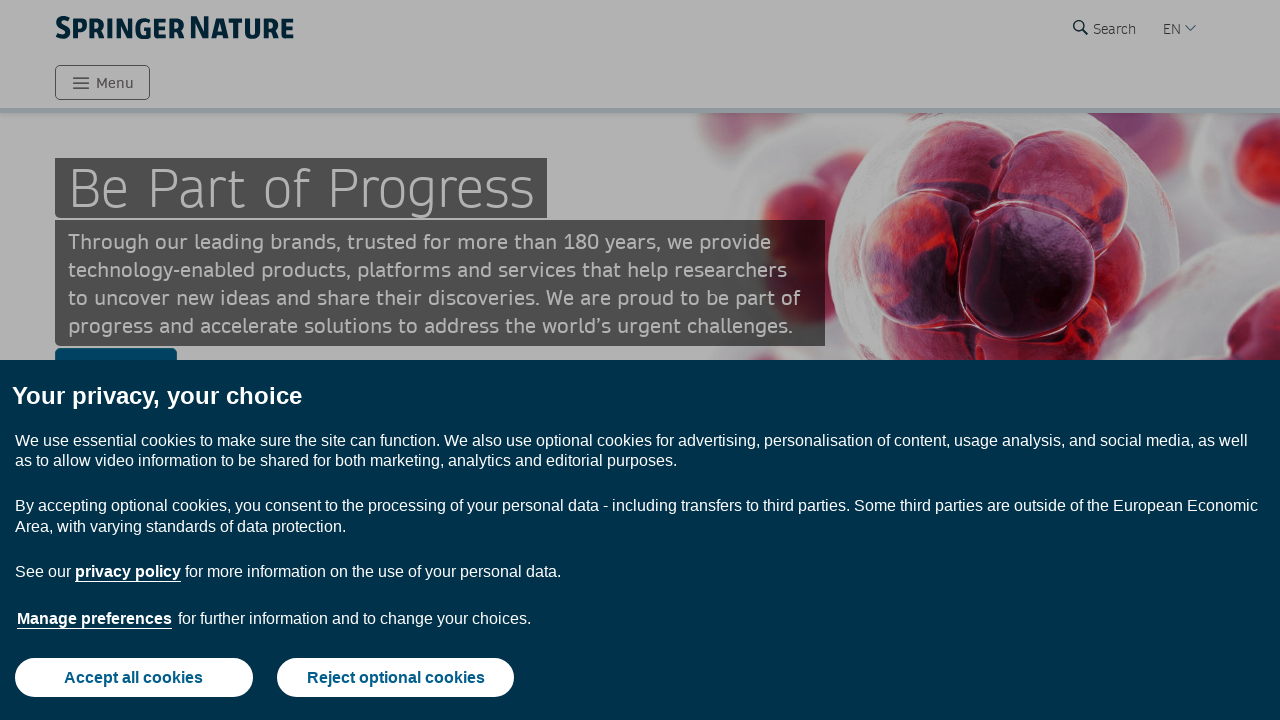

Verified page title matches expected value 'Springer Nature'
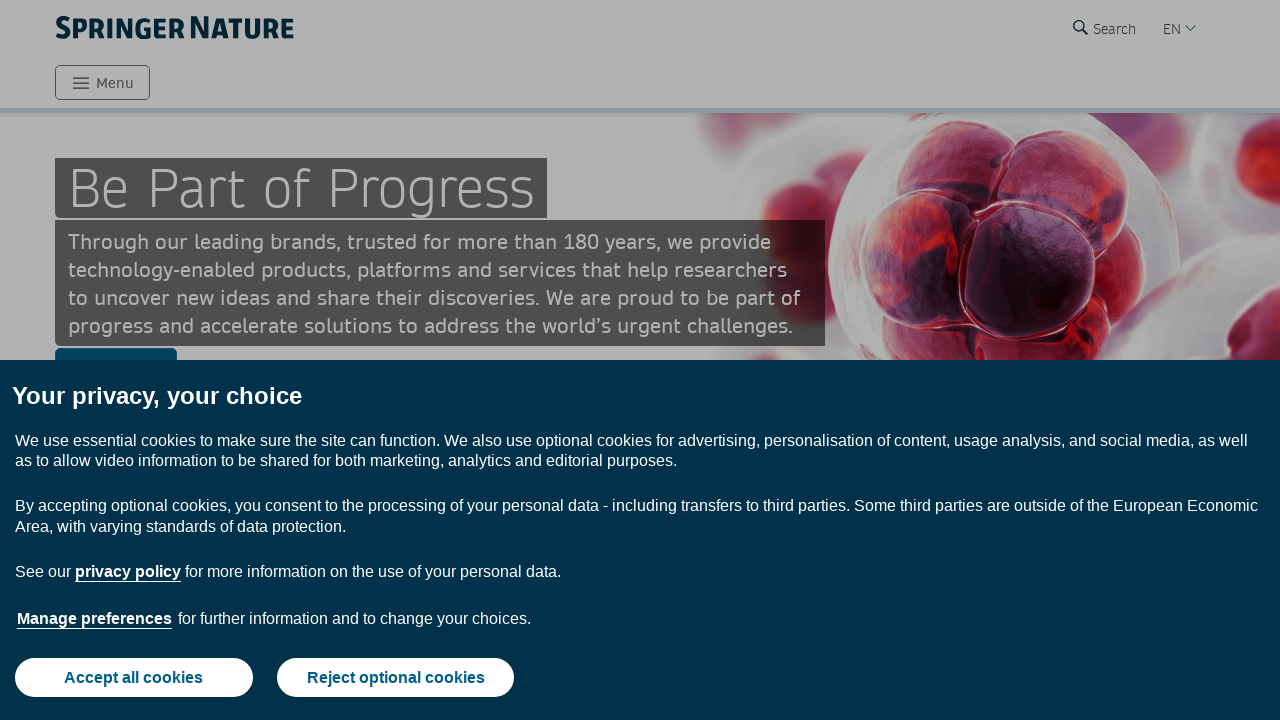

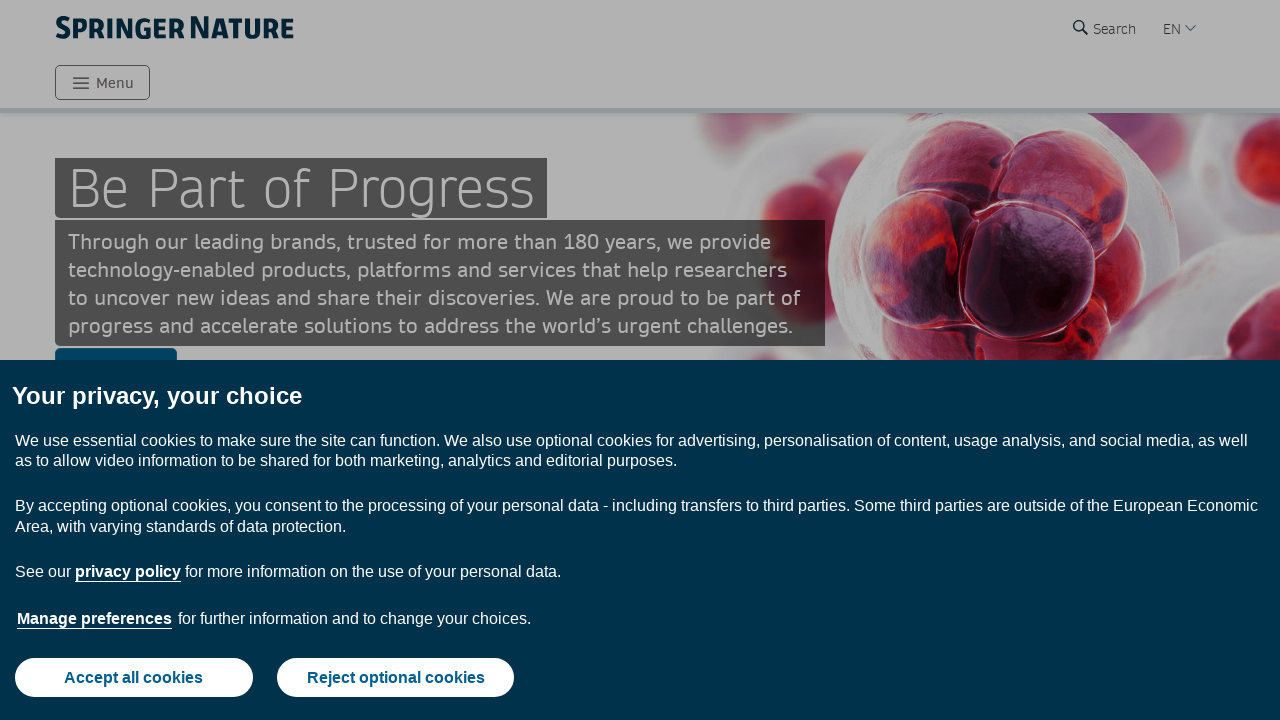